Navigates to minesweeper.online and clicks on the Standard mode option to start a beginner difficulty game

Starting URL: https://minesweeper.online/

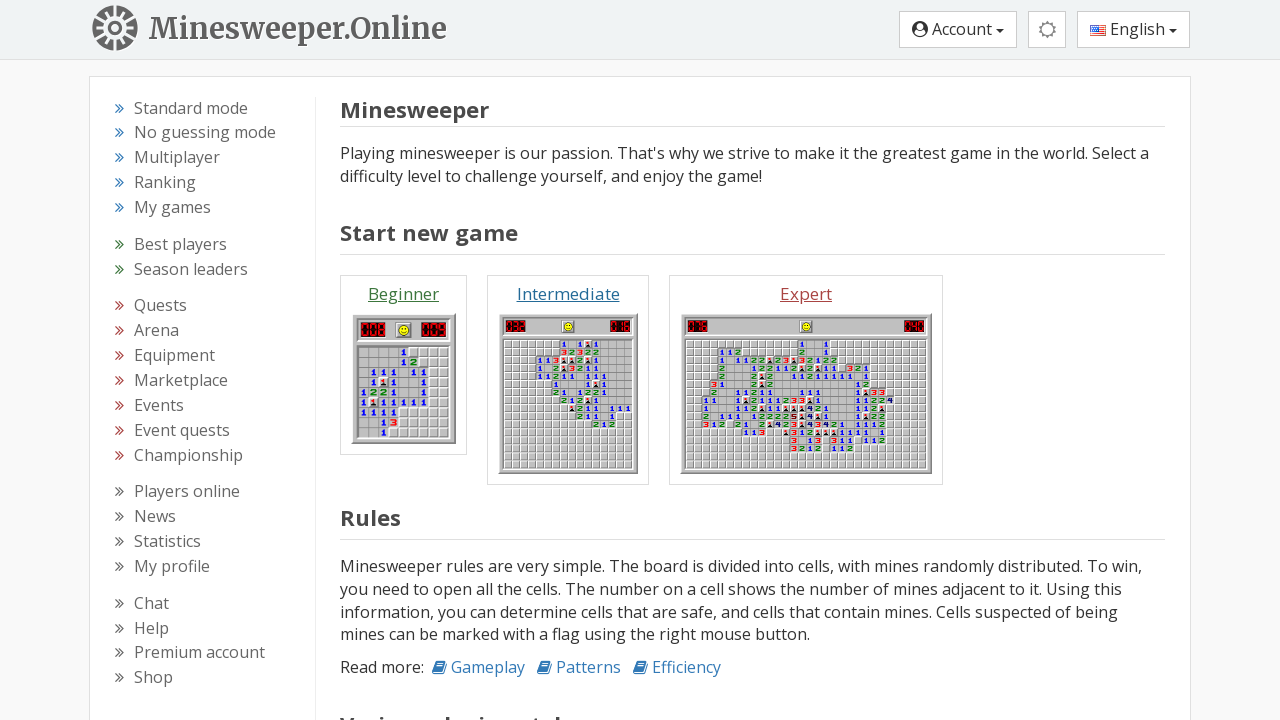

Navigated to https://minesweeper.online/
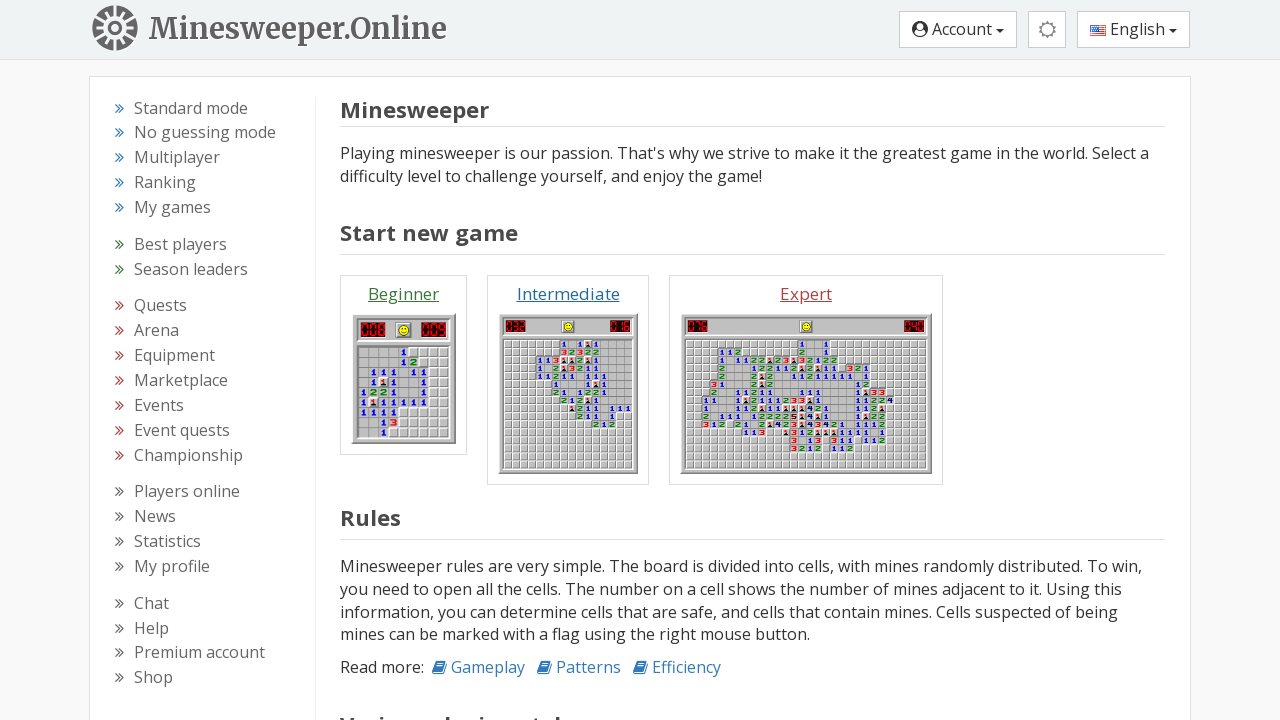

Clicked on Standard mode option to start beginner difficulty game at (191, 108) on xpath=//span[text()='Standard mode']
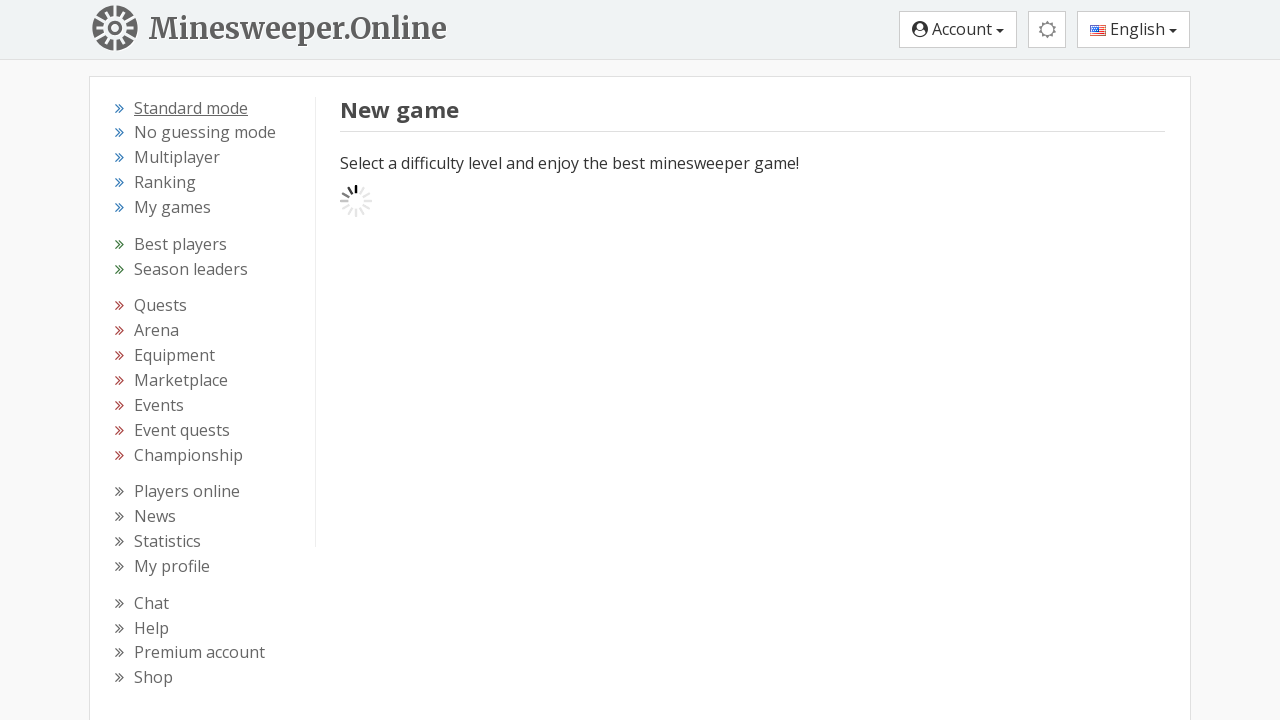

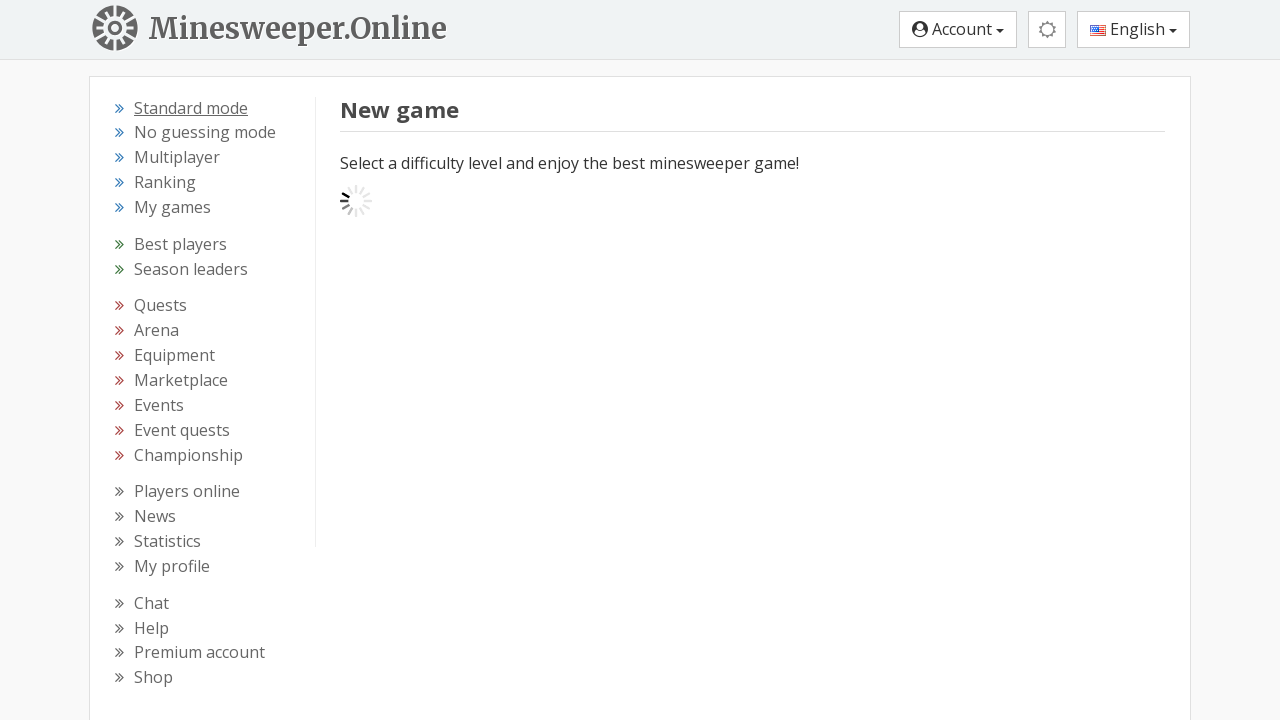